Solves a math problem by reading a value, calculating the result using a formula, filling the answer, checking a robot checkbox, selecting a radio button, and submitting the form

Starting URL: https://suninjuly.github.io/math.html

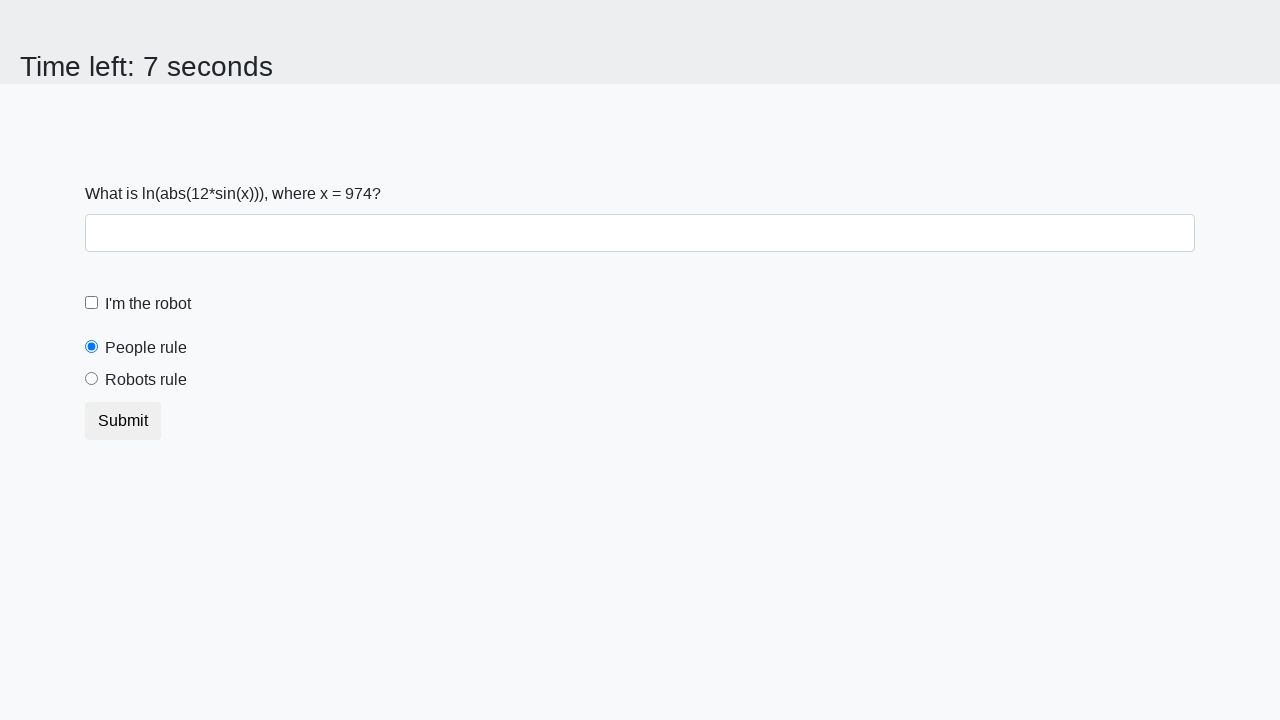

Retrieved x value from input_value element
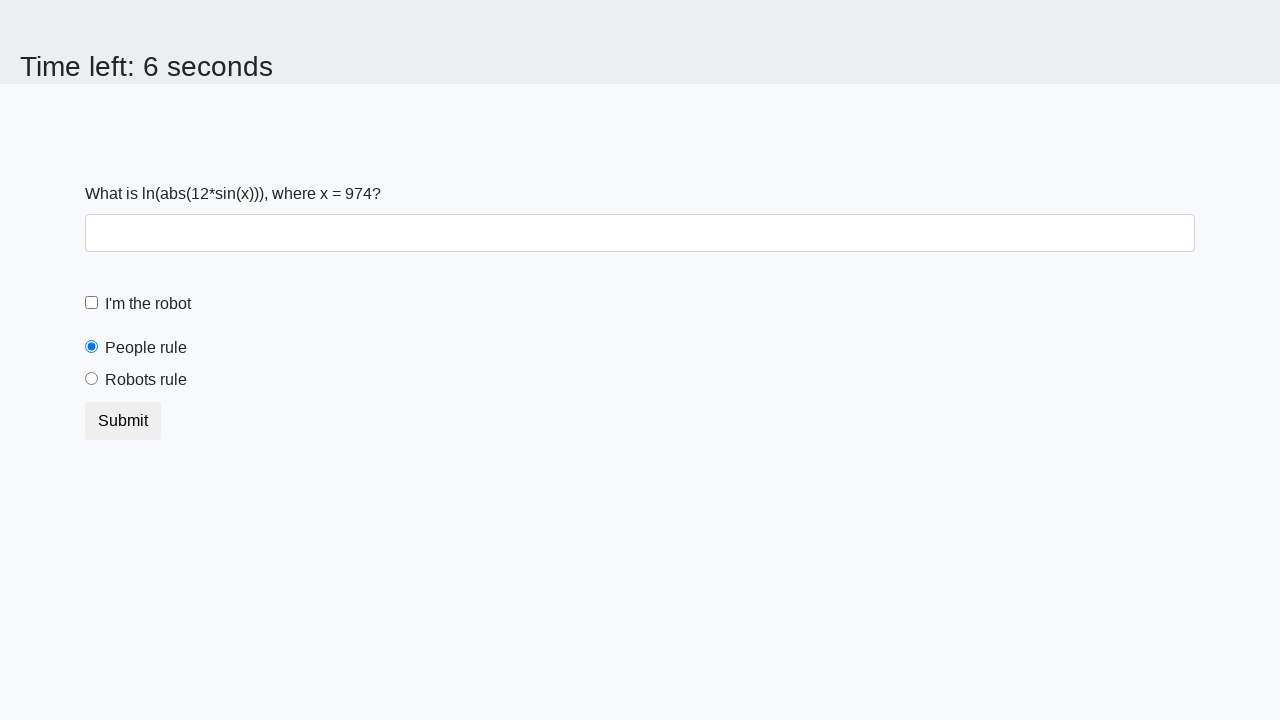

Calculated result using formula: log(abs(12*sin(974))) = 0.24132071718101825
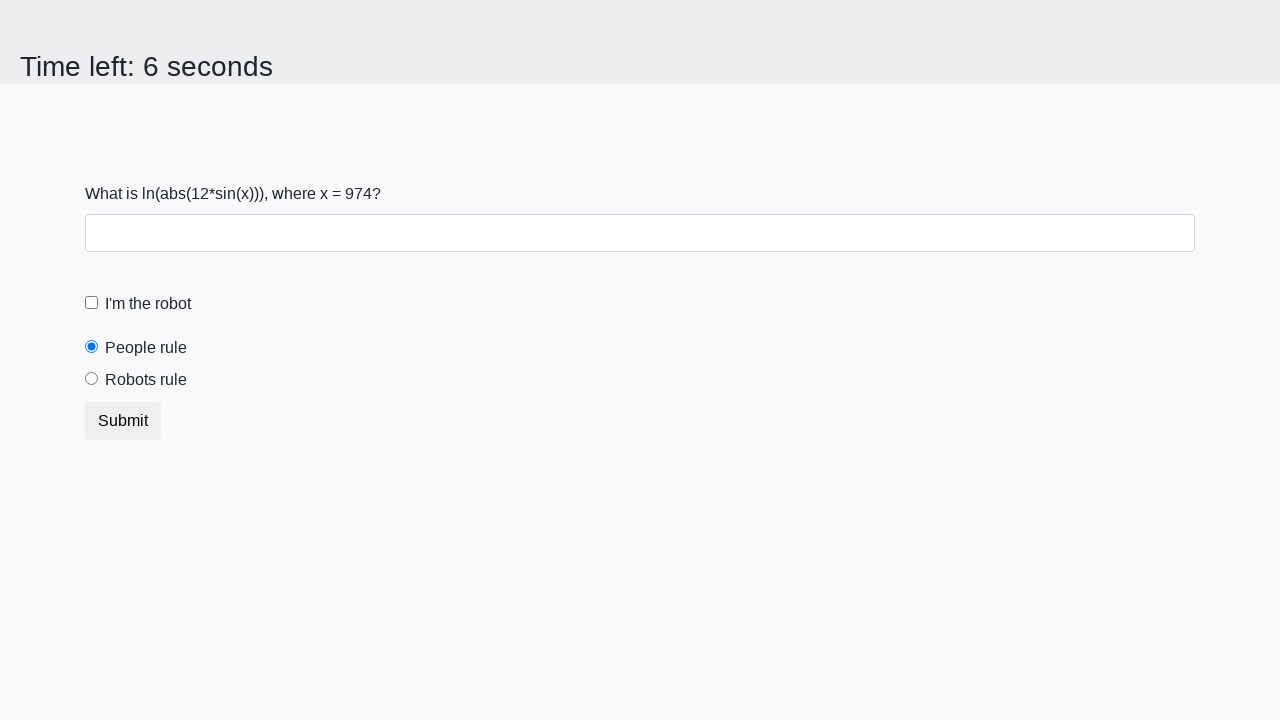

Filled answer field with calculated value: 0.24132071718101825 on [id='answer']
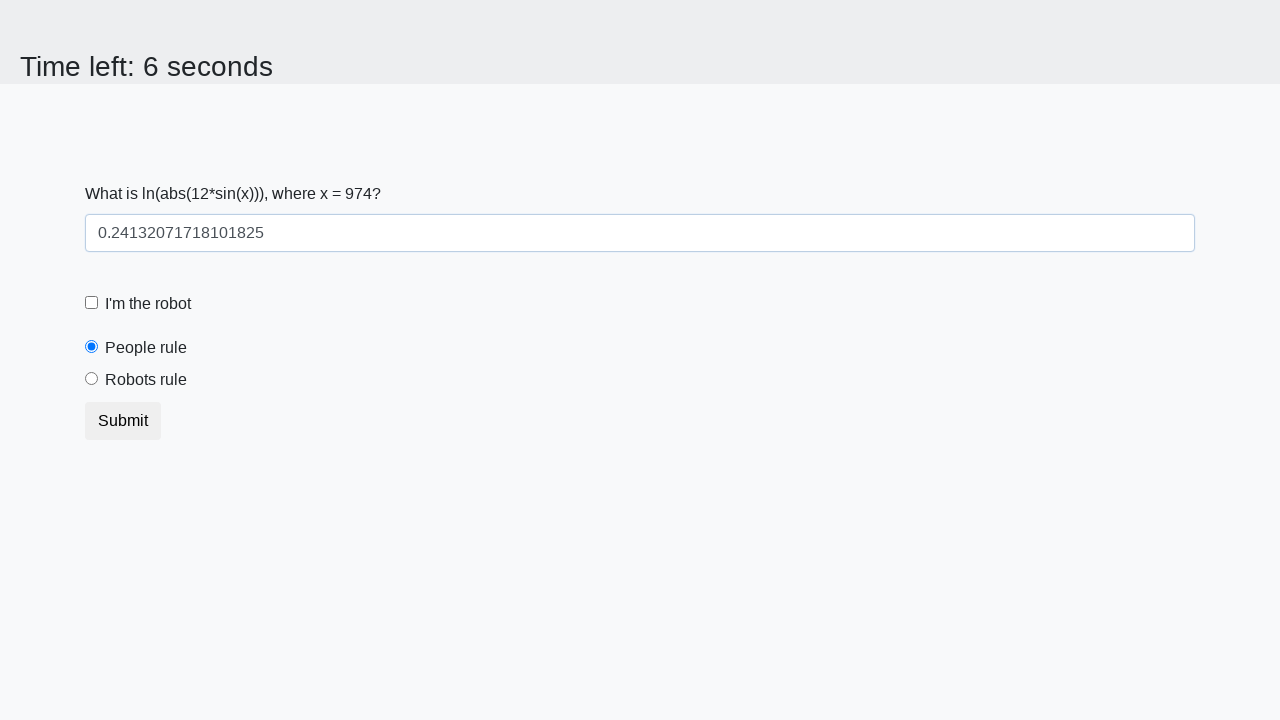

Clicked robot checkbox to confirm it's not a robot at (92, 303) on [id='robotCheckbox']
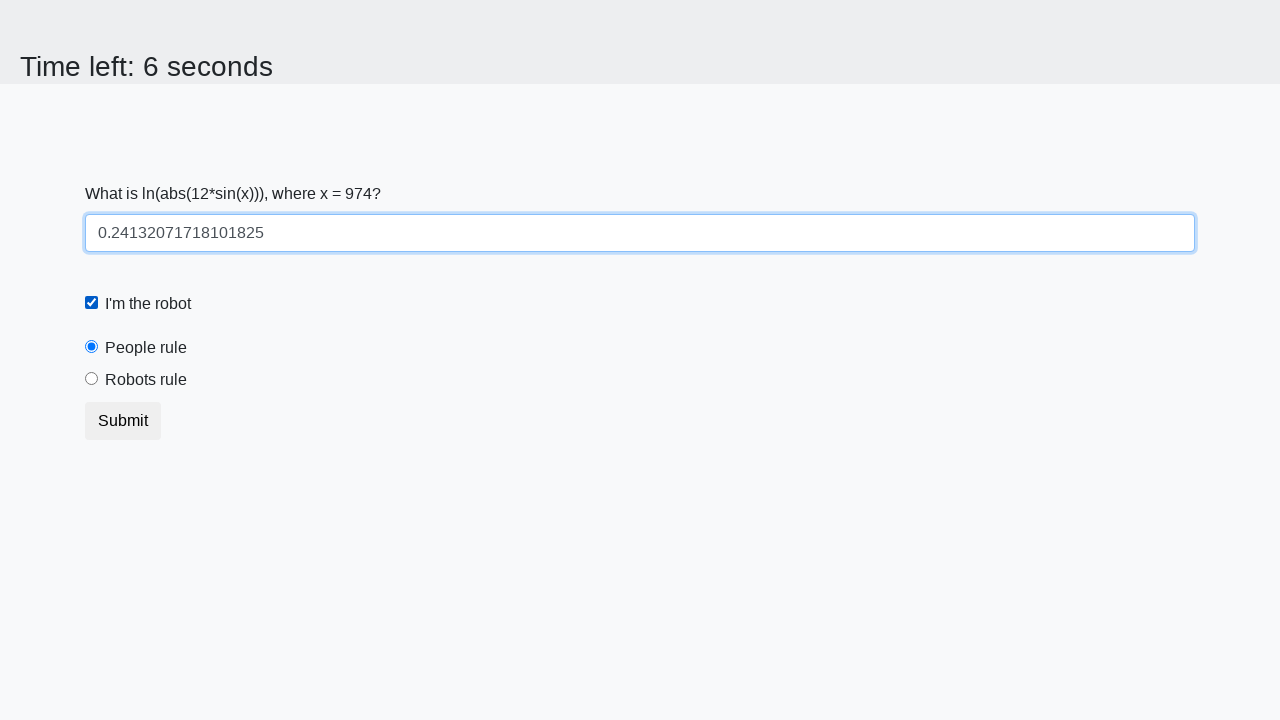

Selected 'robots rule' radio button at (92, 379) on [id='robotsRule']
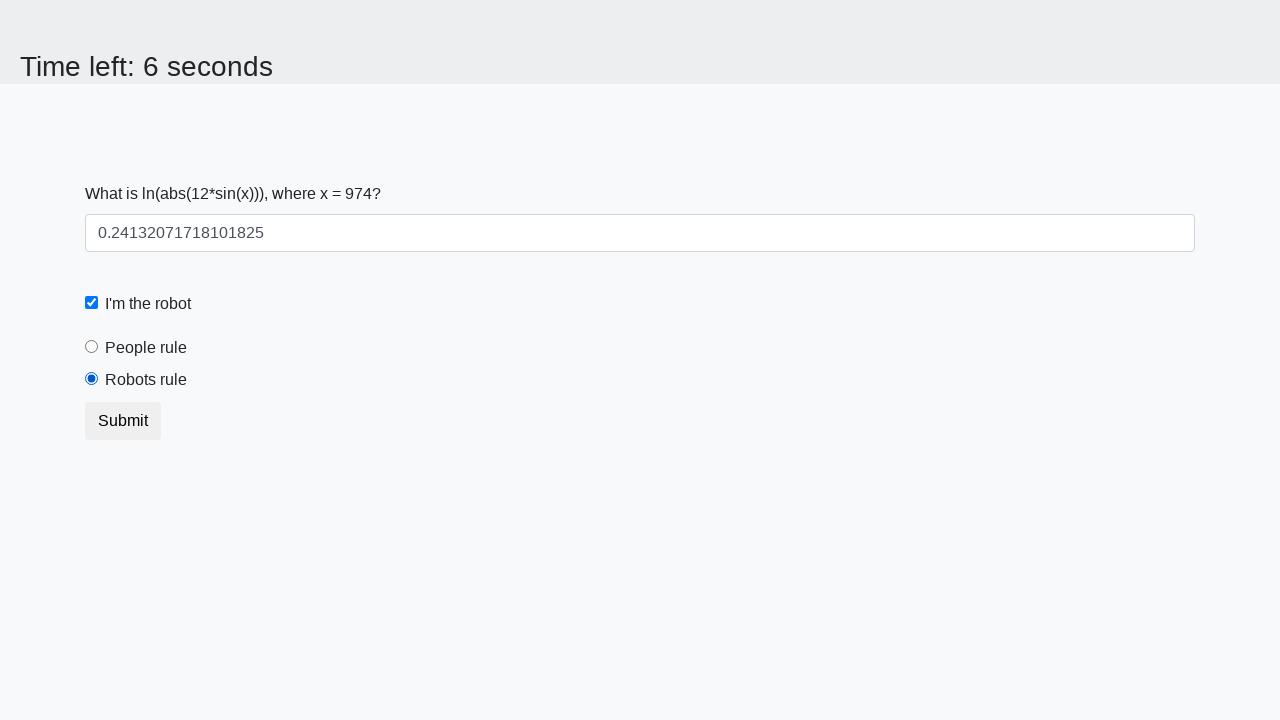

Clicked submit button to submit the form at (123, 421) on [type='submit']
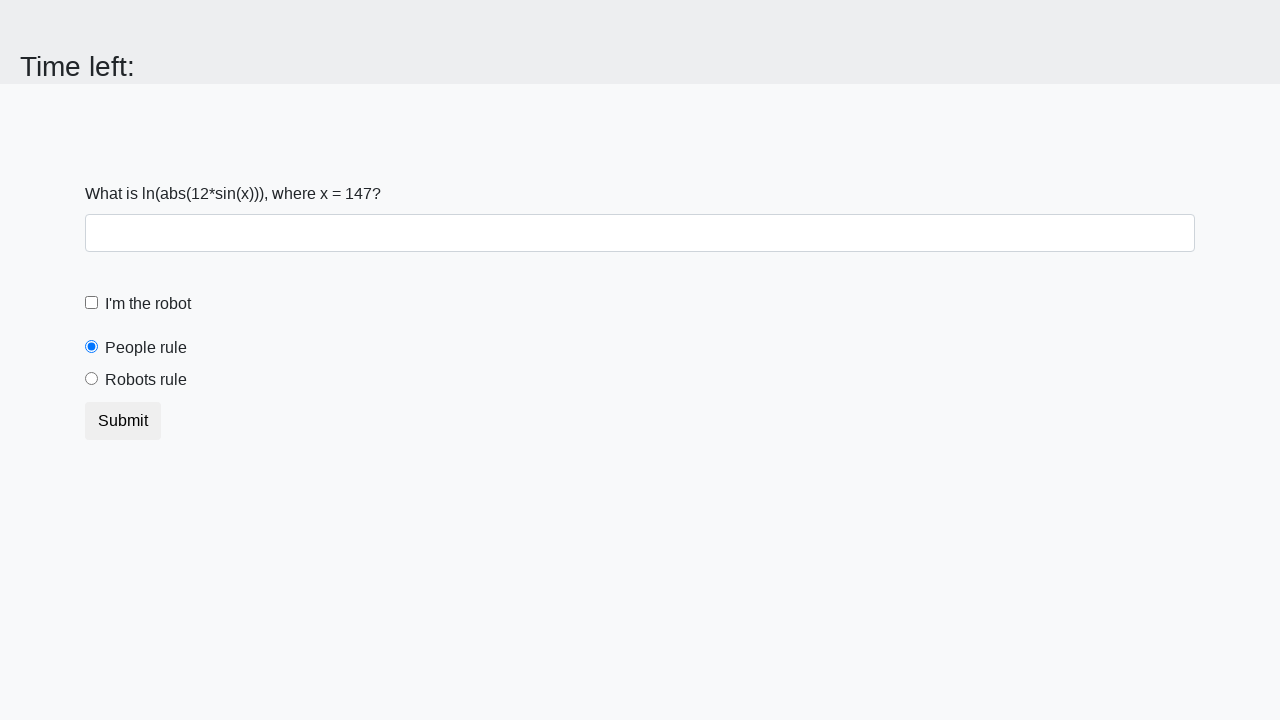

Waited 6 seconds for form submission to process
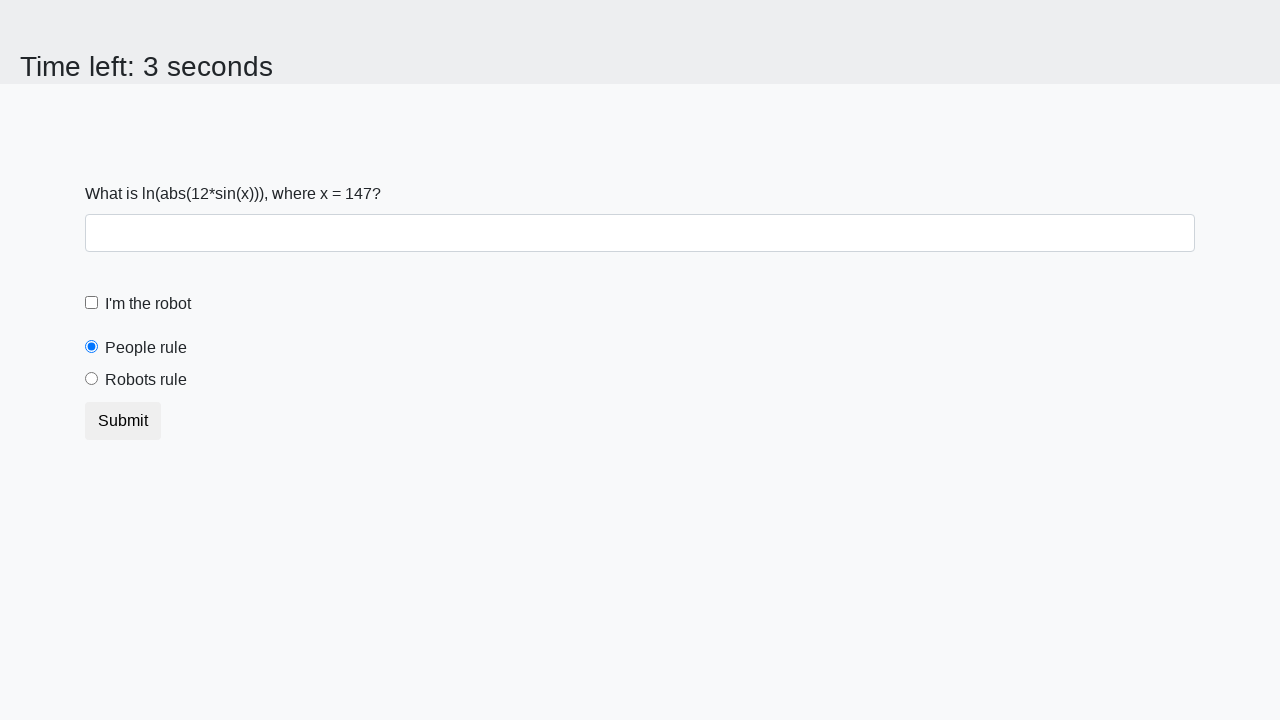

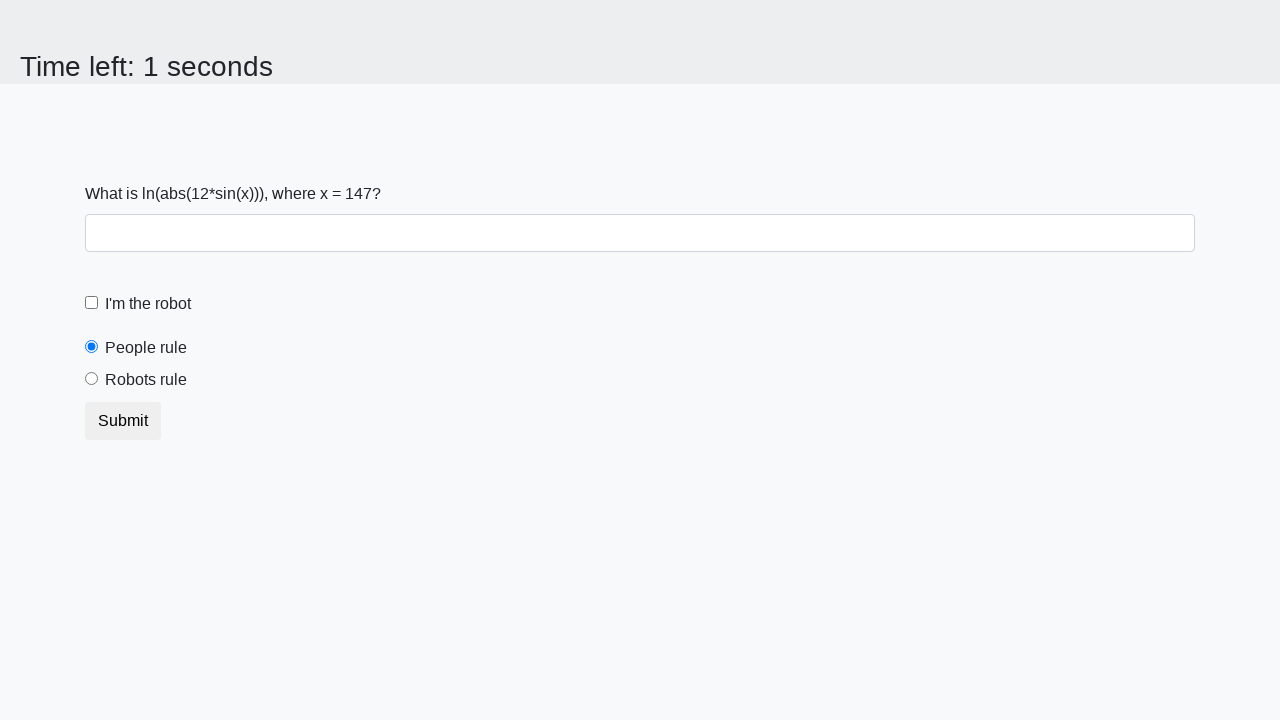